Navigates to tokopedia.com and waits for the page to load, verifying the page title is available

Starting URL: https://tokopedia.com

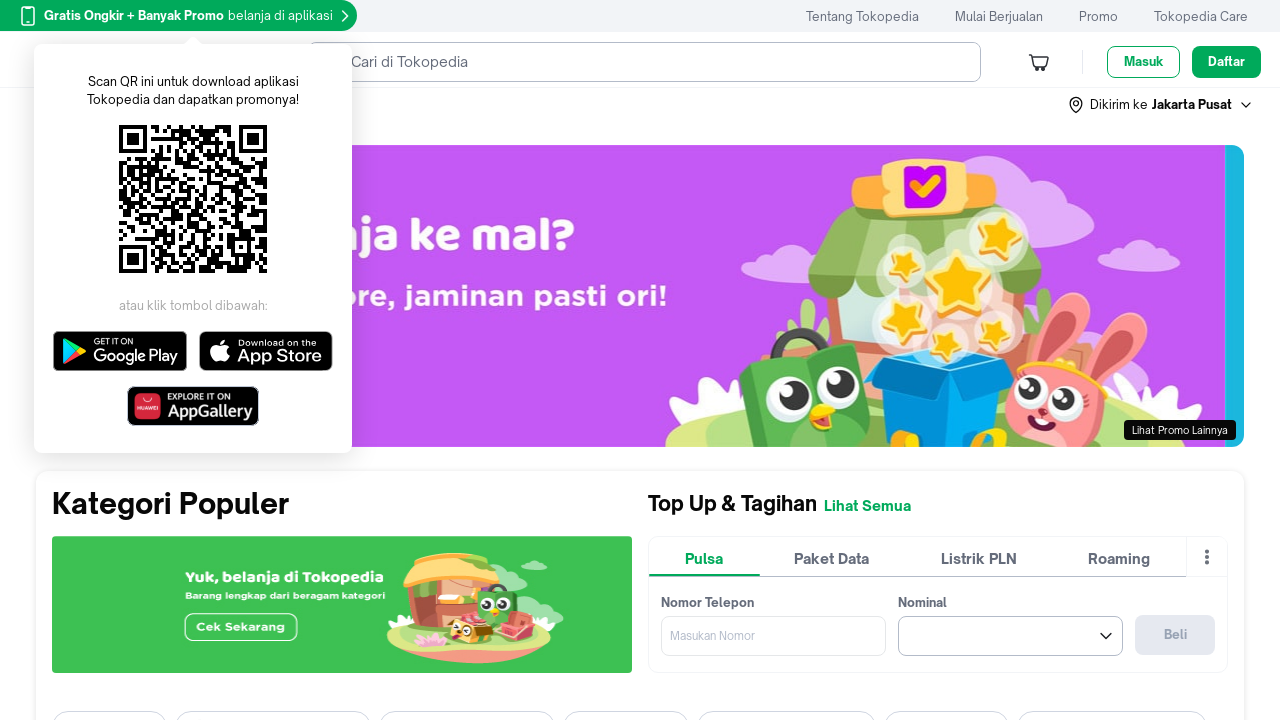

Waited for page DOM content to be fully loaded
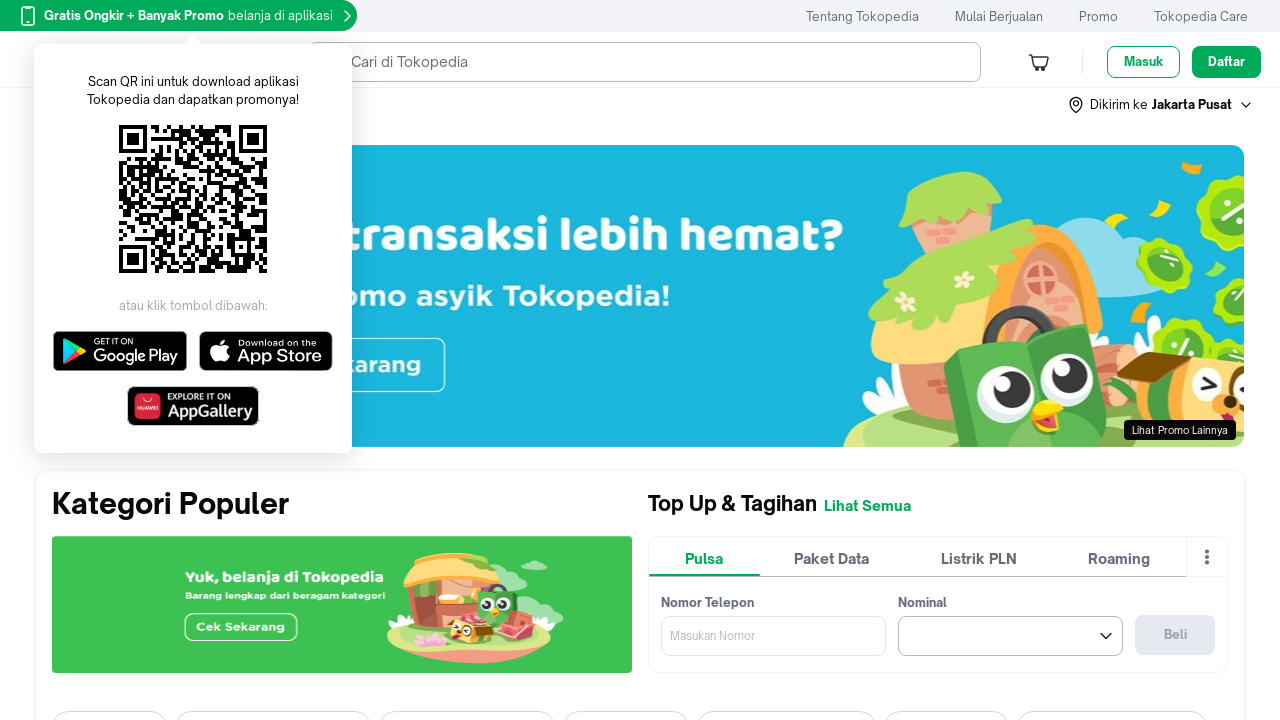

Verified that page title is available
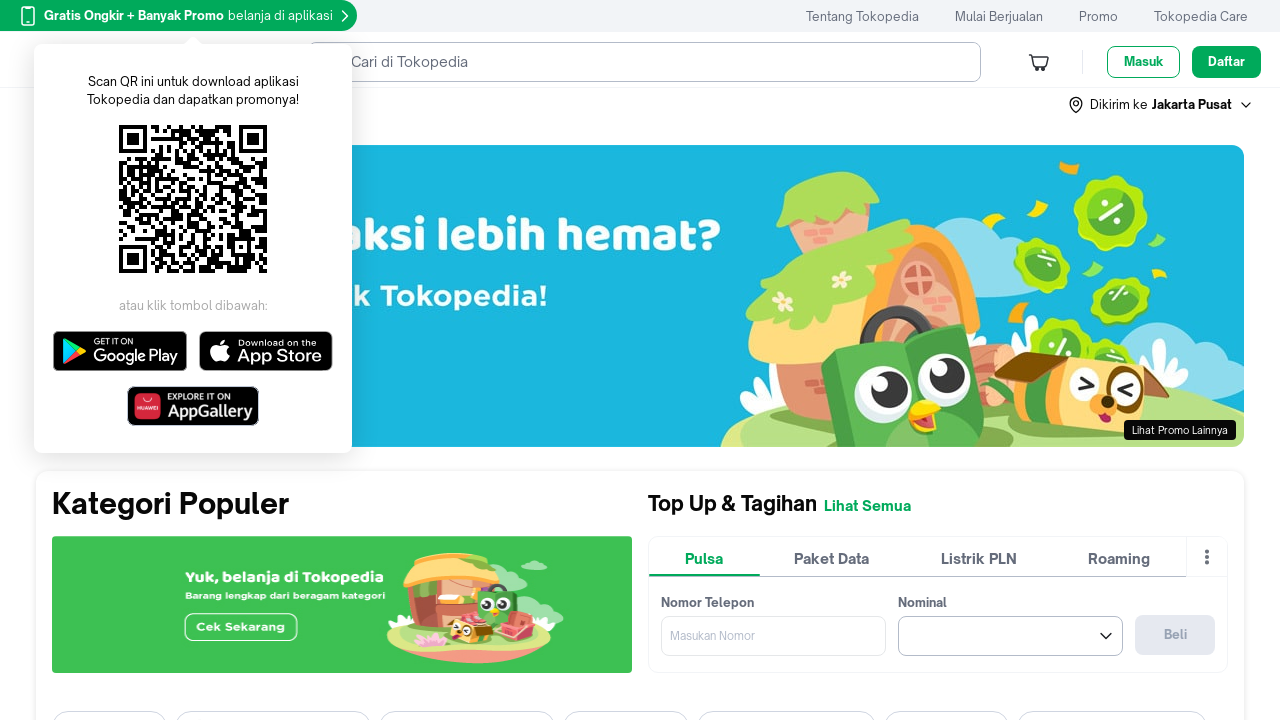

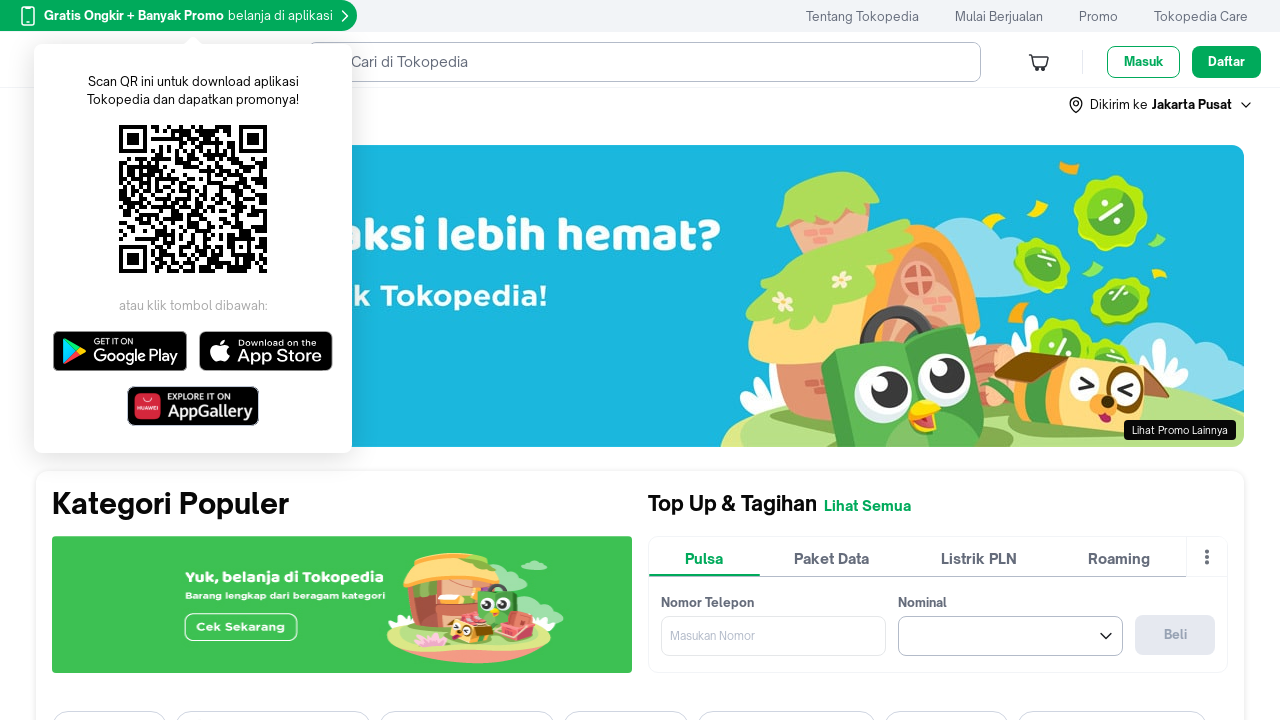